Tests manual date entry by clearing the date picker and entering month, day and year values directly into input fields

Starting URL: https://rahulshettyacademy.com/seleniumPractise/#/offers

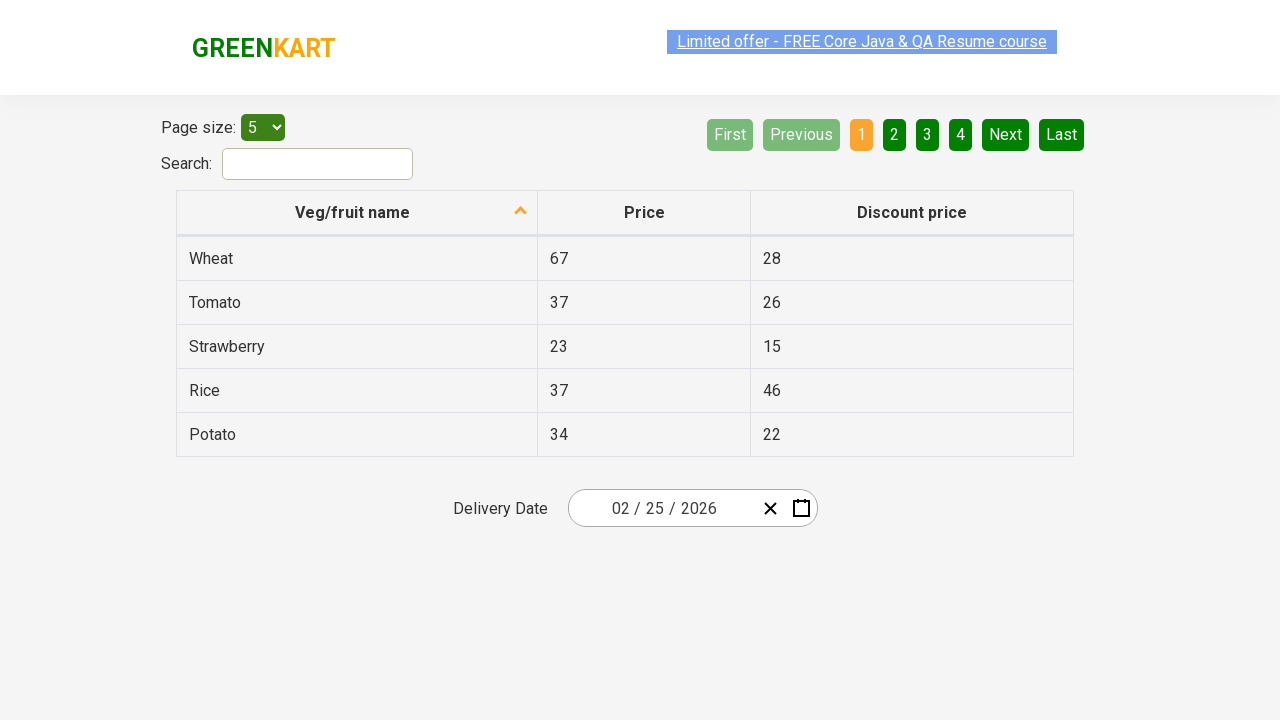

Clicked clear button to reset date picker at (770, 508) on svg.react-date-picker__clear-button__icon.react-date-picker__button__icon
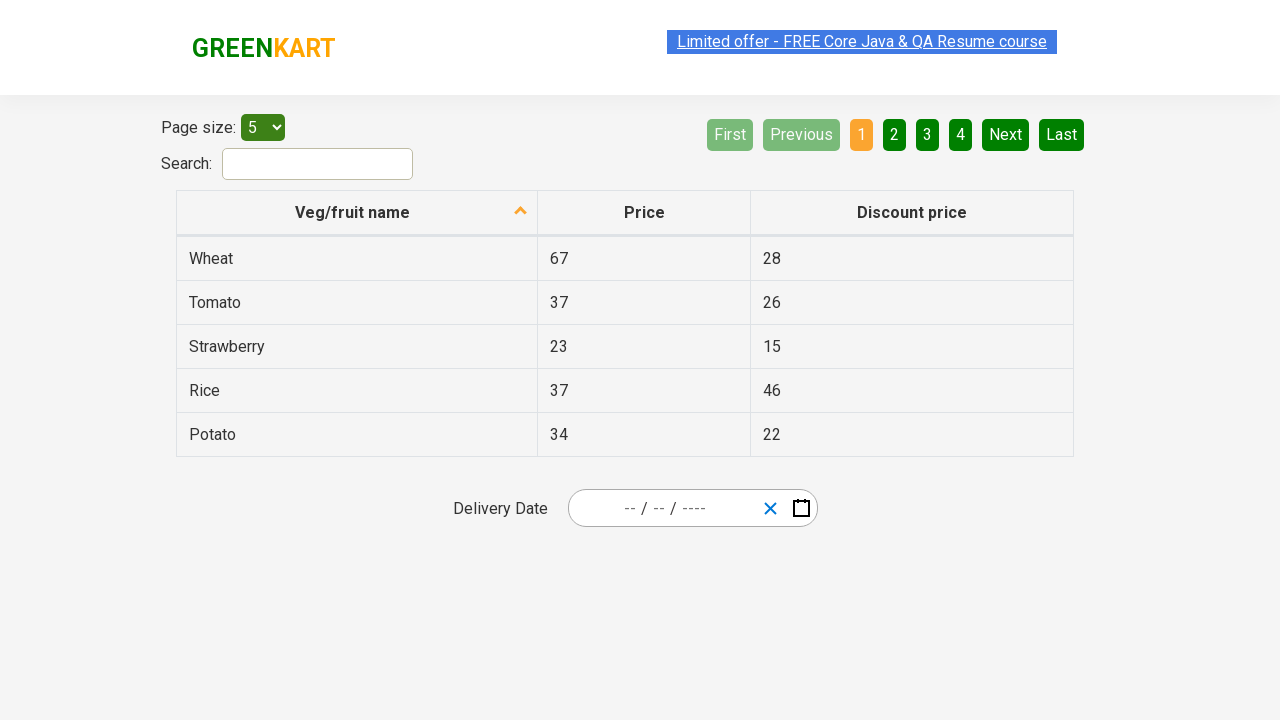

Entered month value '12' into first placeholder field
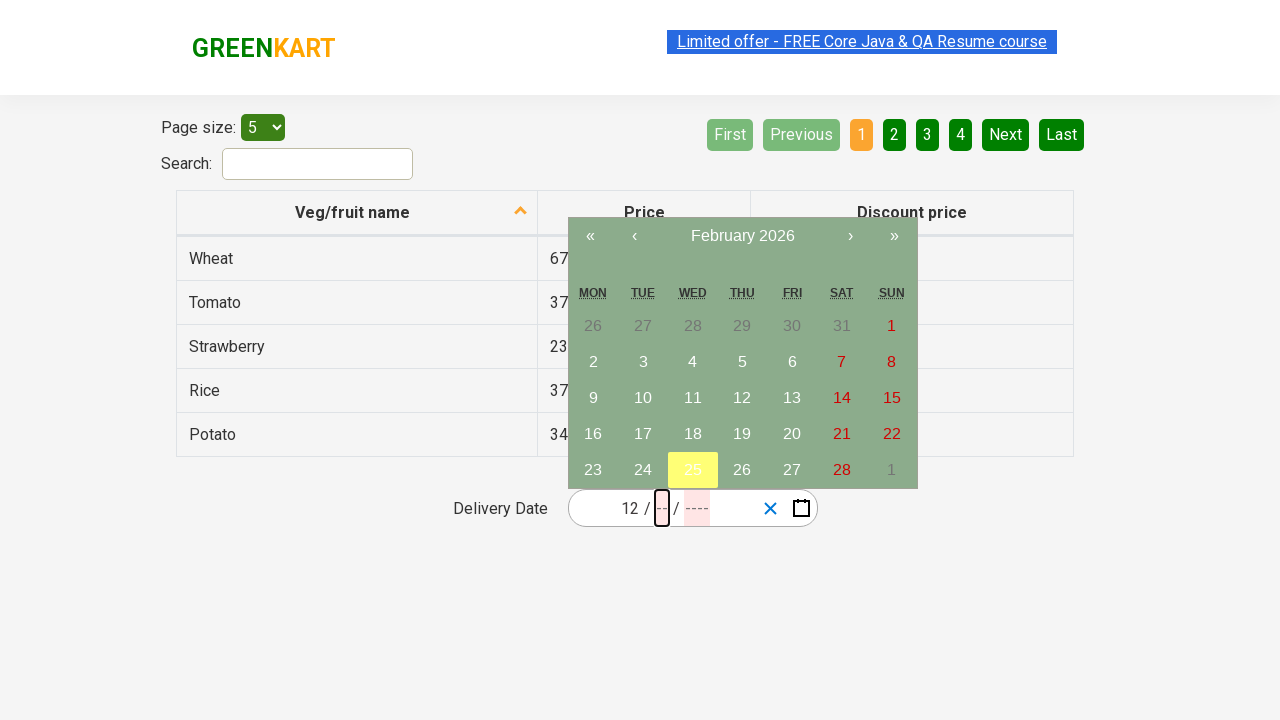

Entered day value '29' into second placeholder field
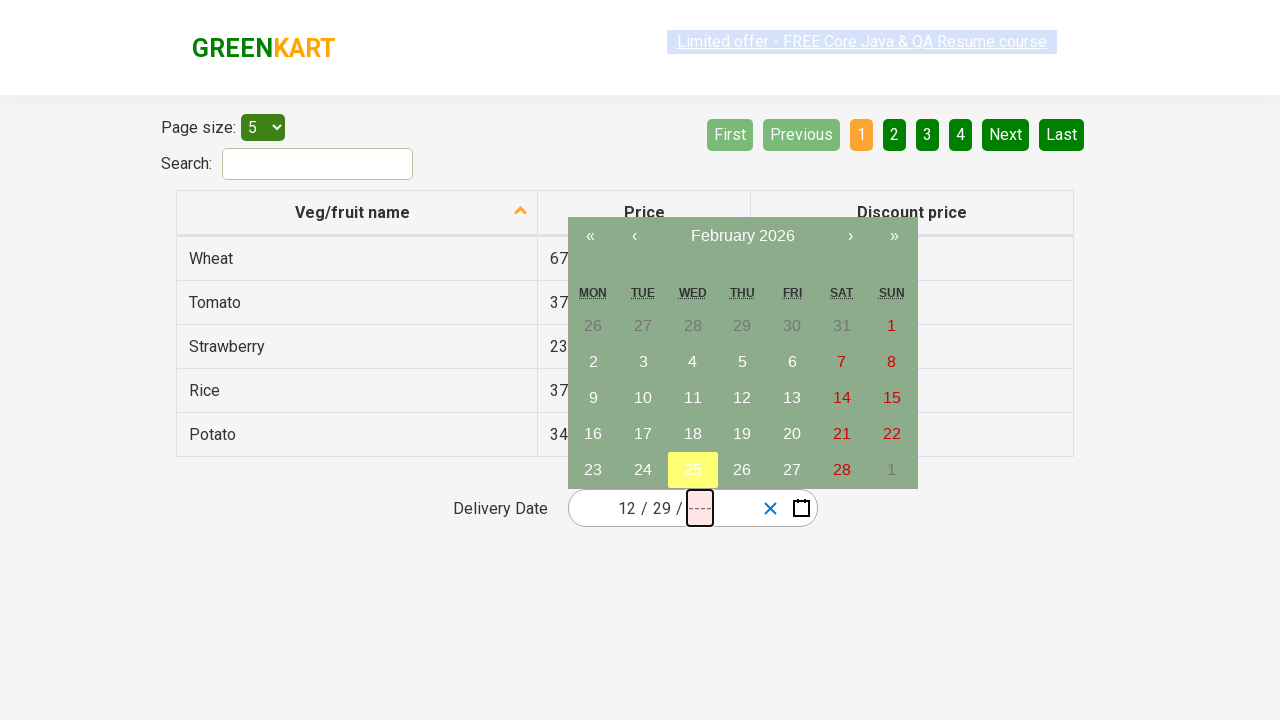

Entered year value '2027' into year placeholder field
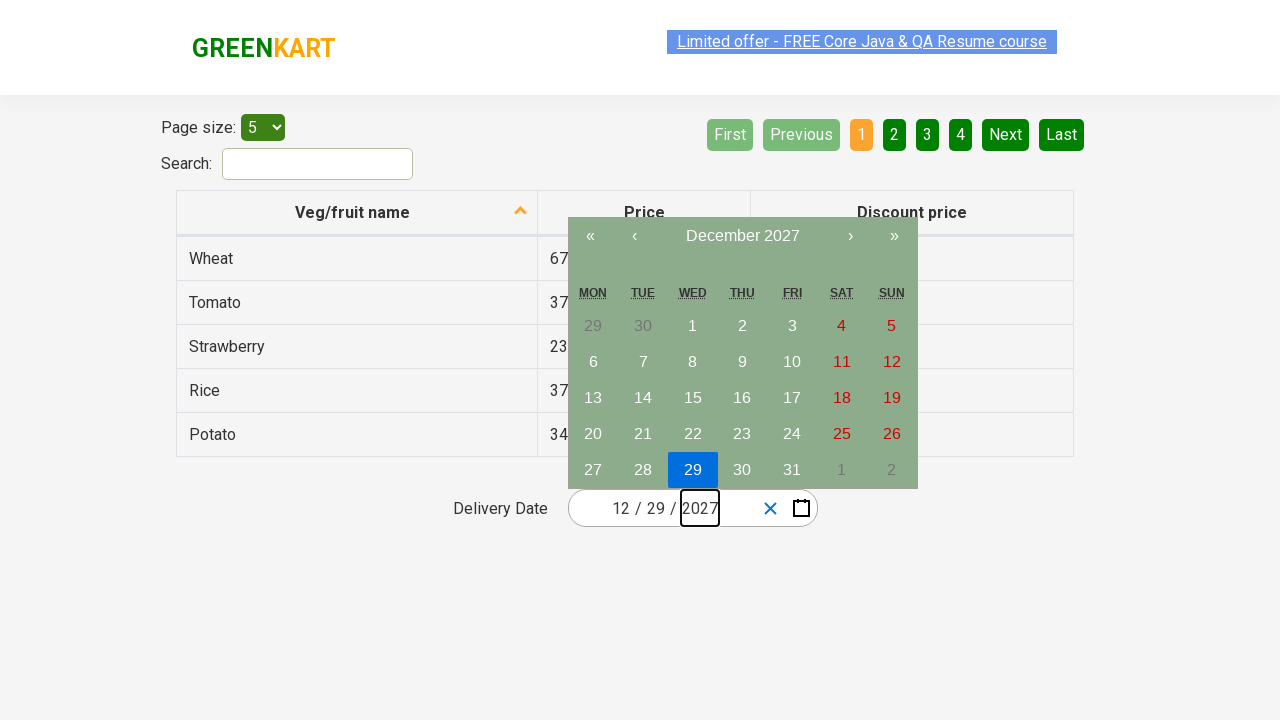

Clicked calendar button to confirm date selection at (801, 508) on button.react-date-picker__calendar-button
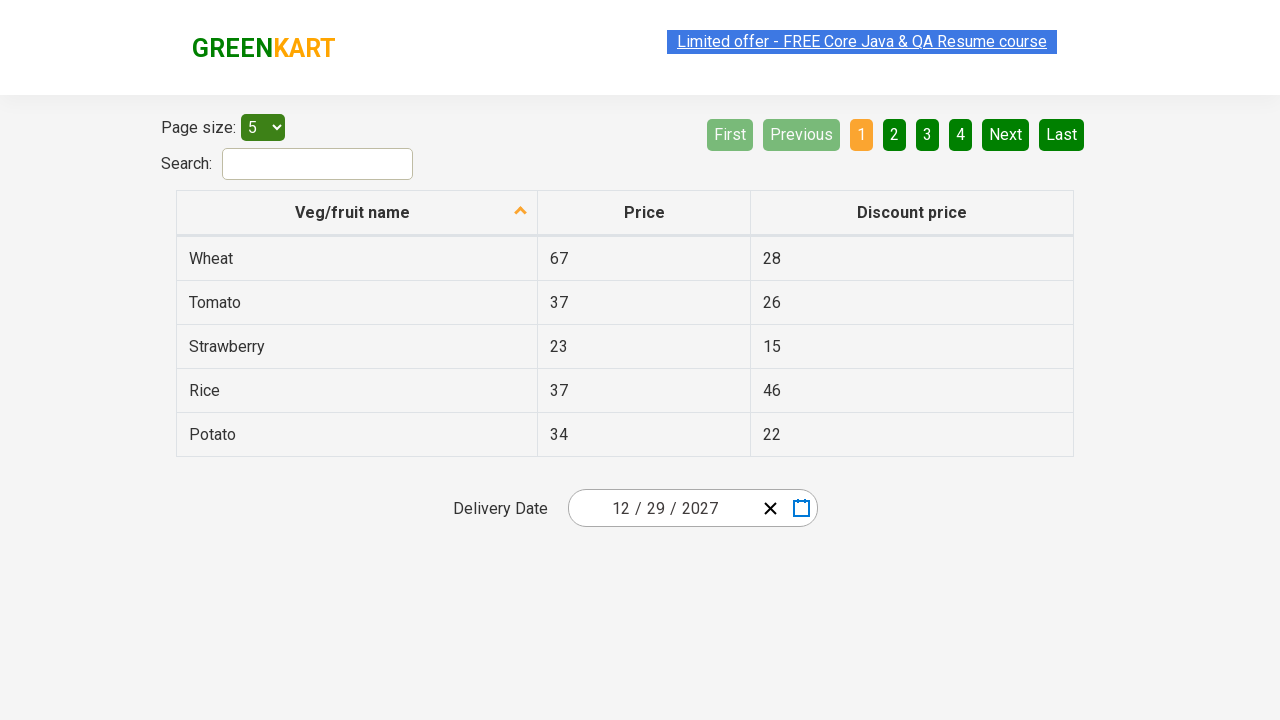

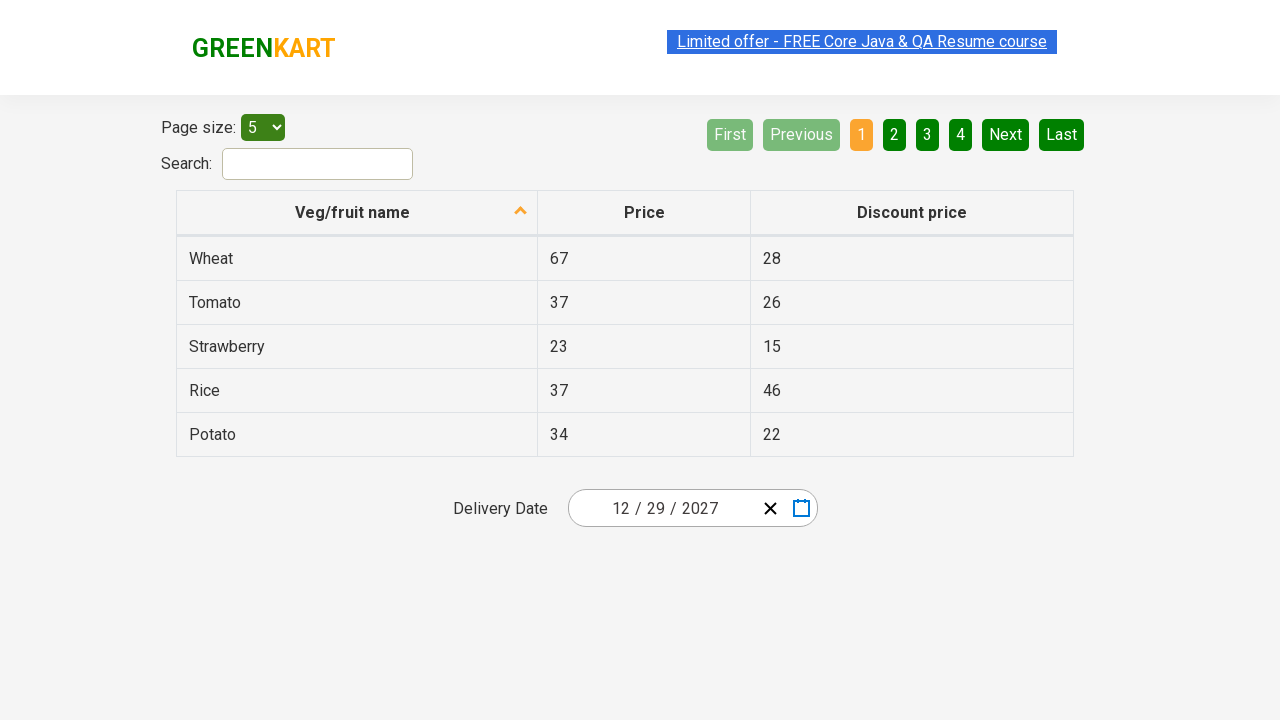